Tests drag and drop by calculating offset between source and target elements

Starting URL: https://www.selenium.dev/selenium/web/mouse_interaction.html

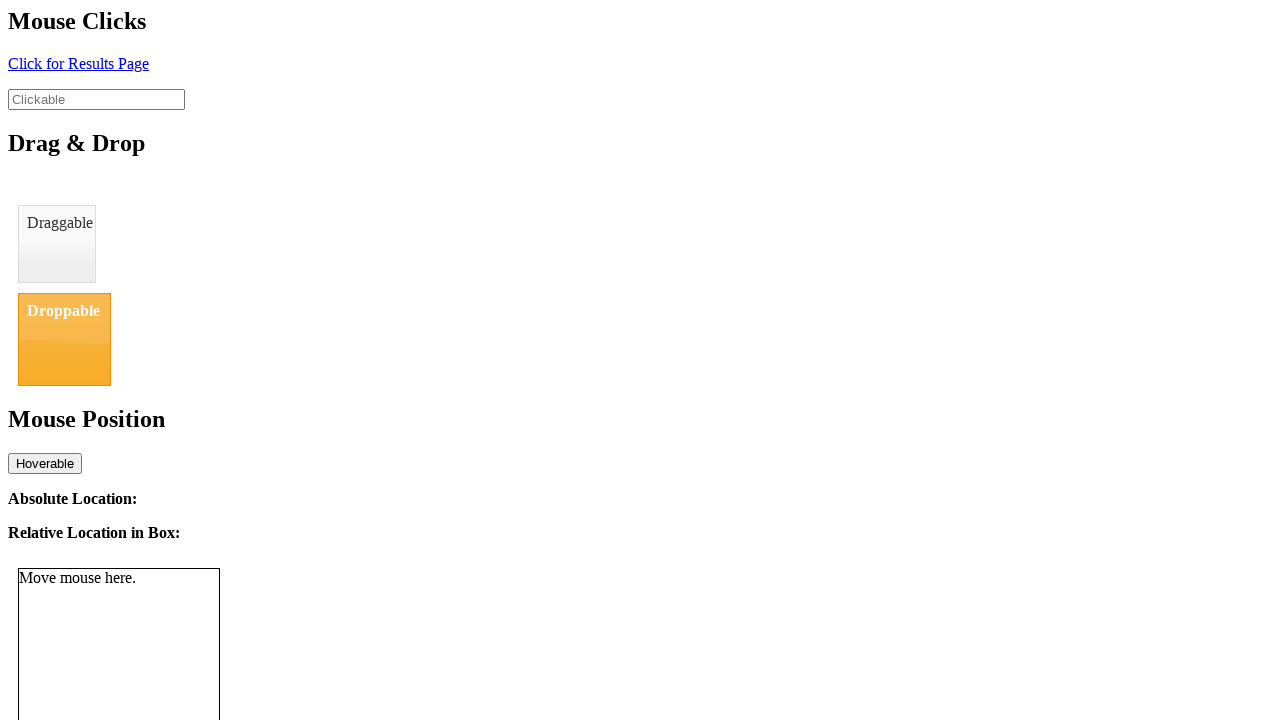

Navigated to mouse interaction test page
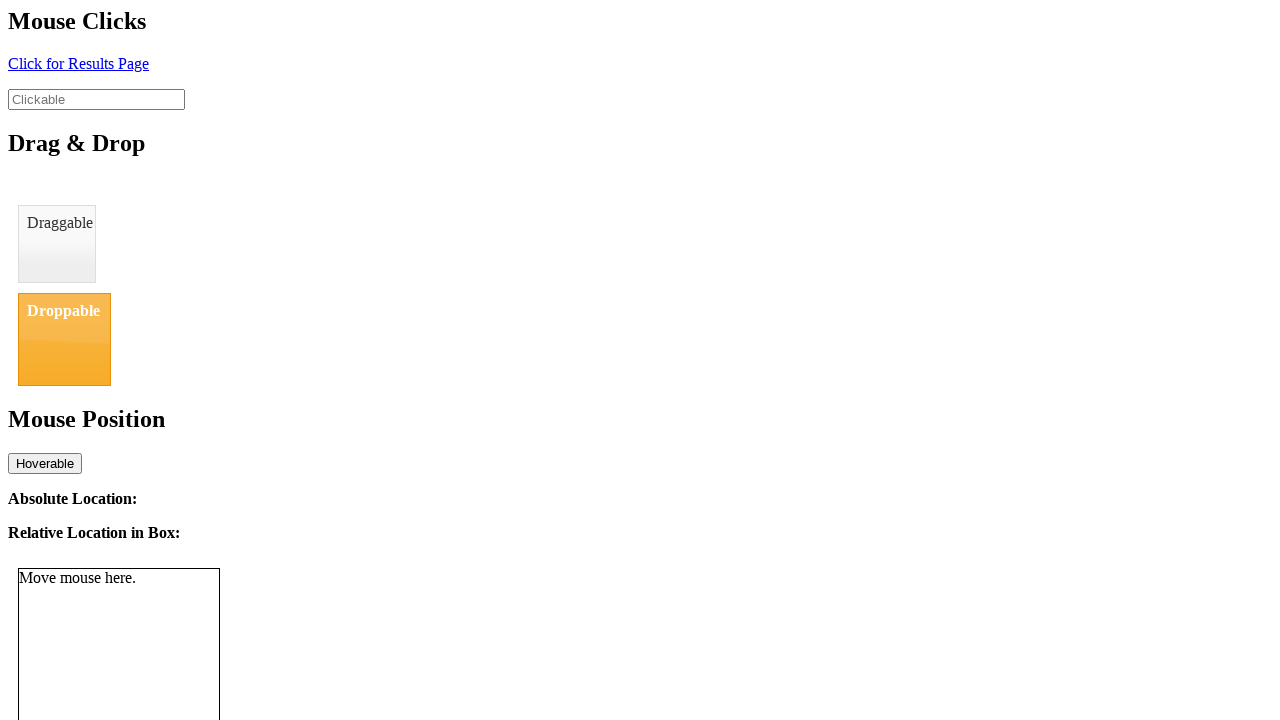

Located draggable source element
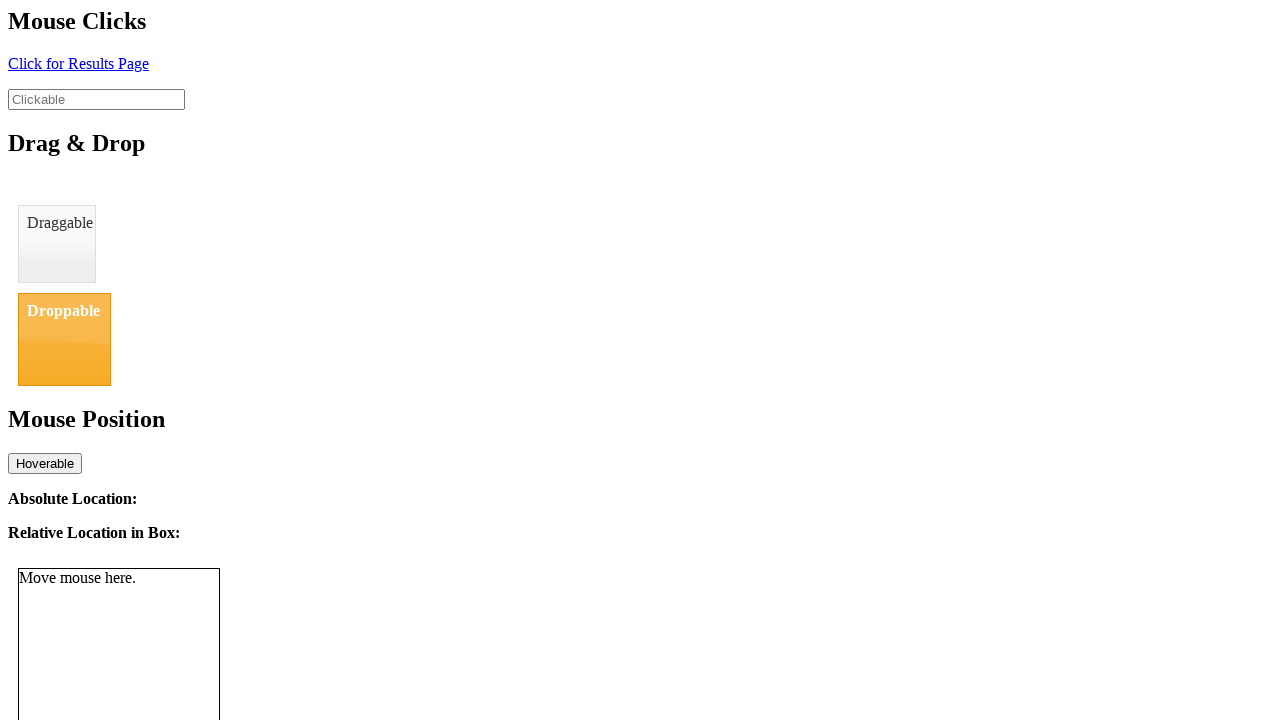

Located droppable target element
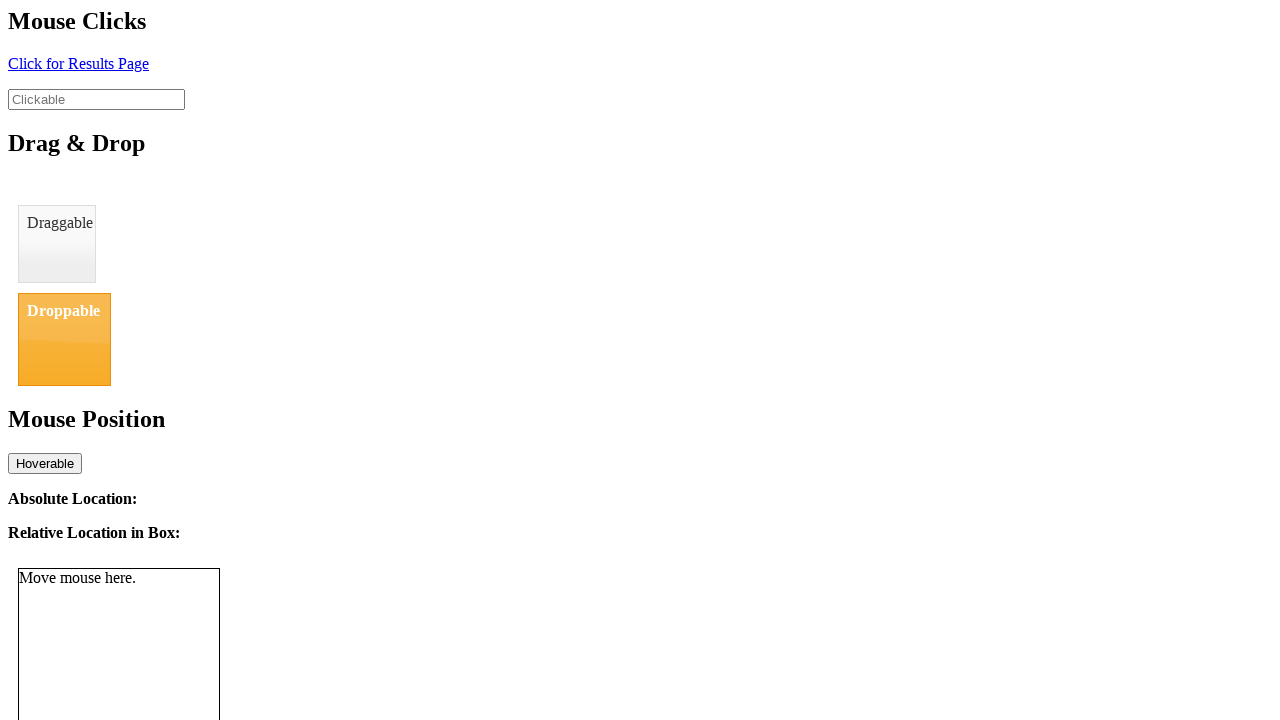

Retrieved source element bounding box
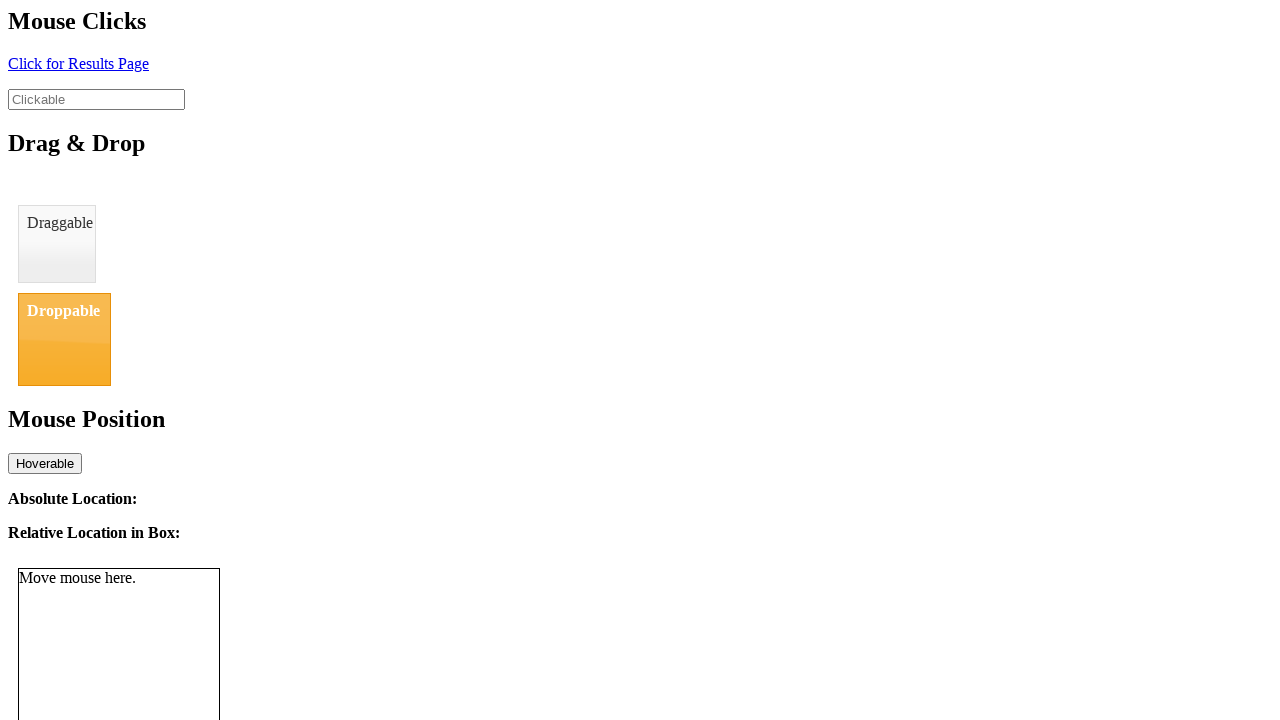

Retrieved target element bounding box
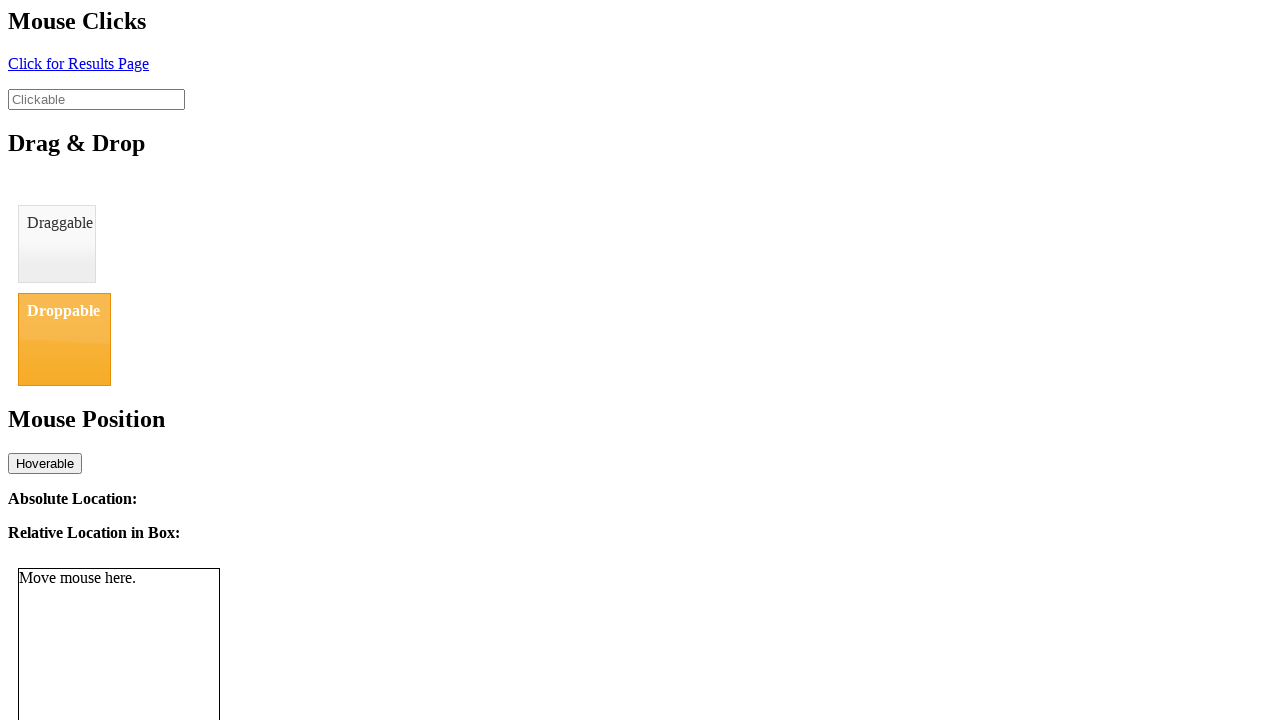

Calculated drag offset: x=0, y=88.0
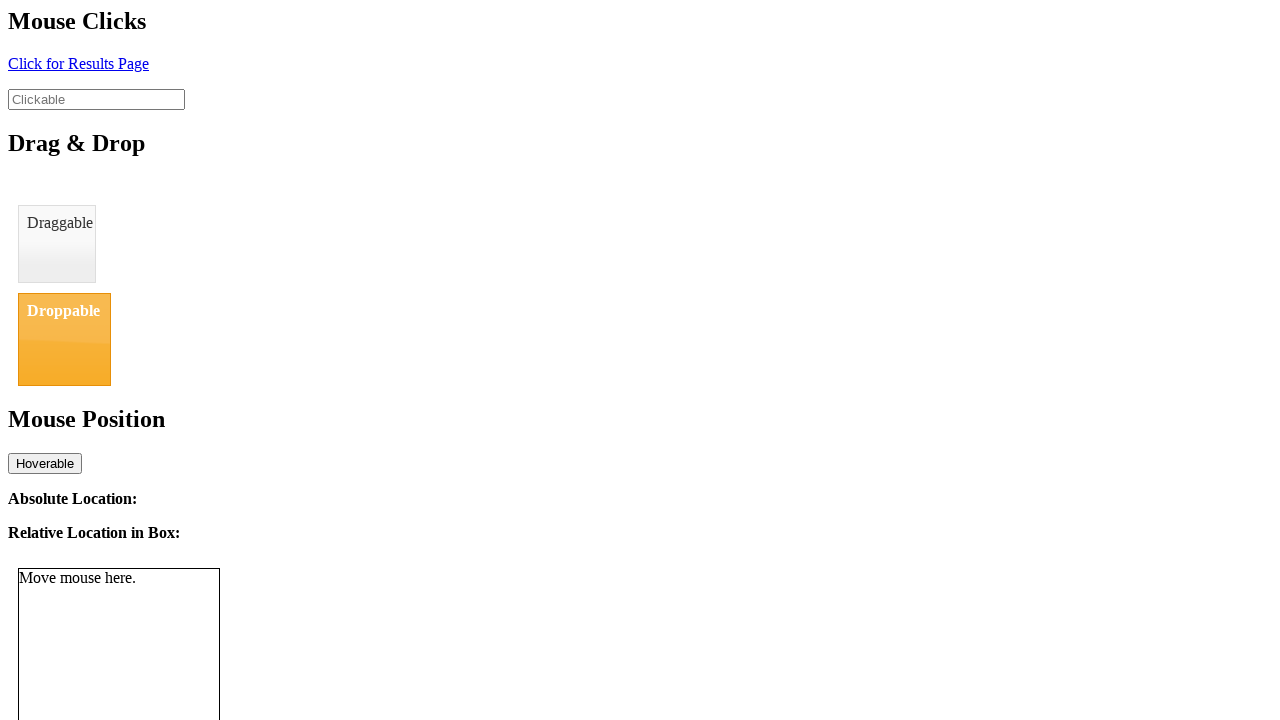

Performed drag and drop from source to target element at (64, 339)
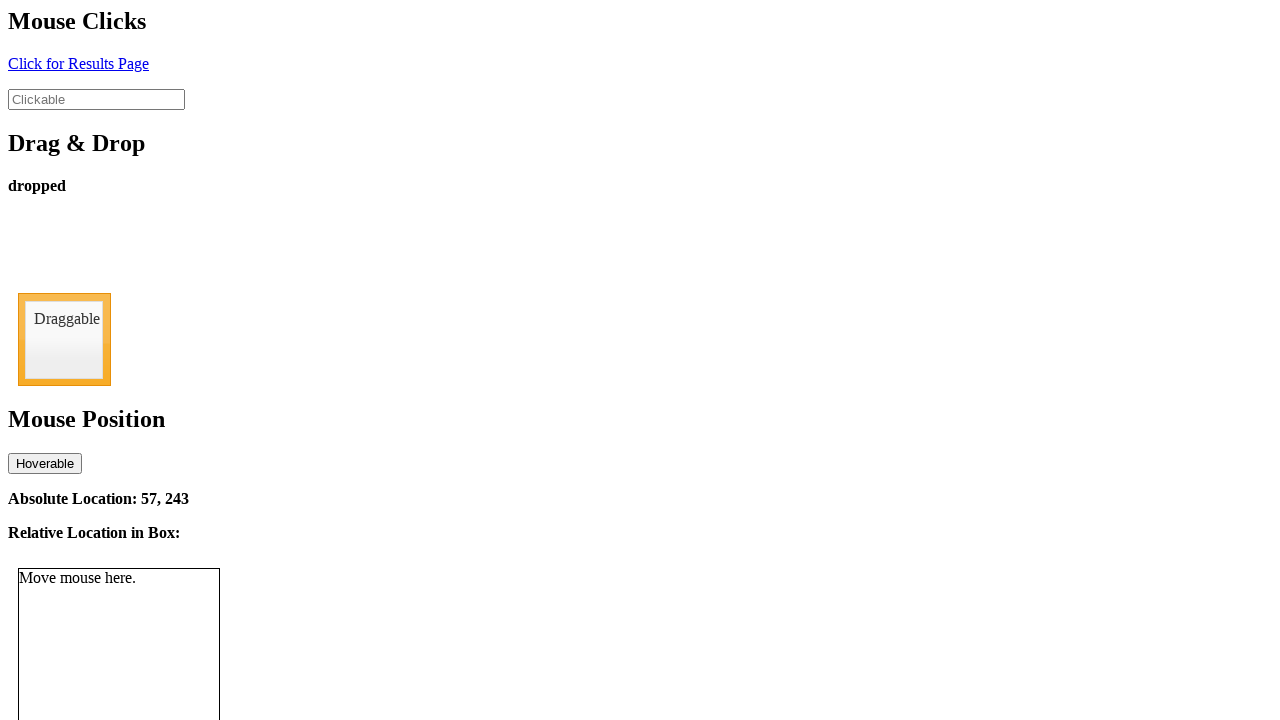

Verified drop status shows 'dropped'
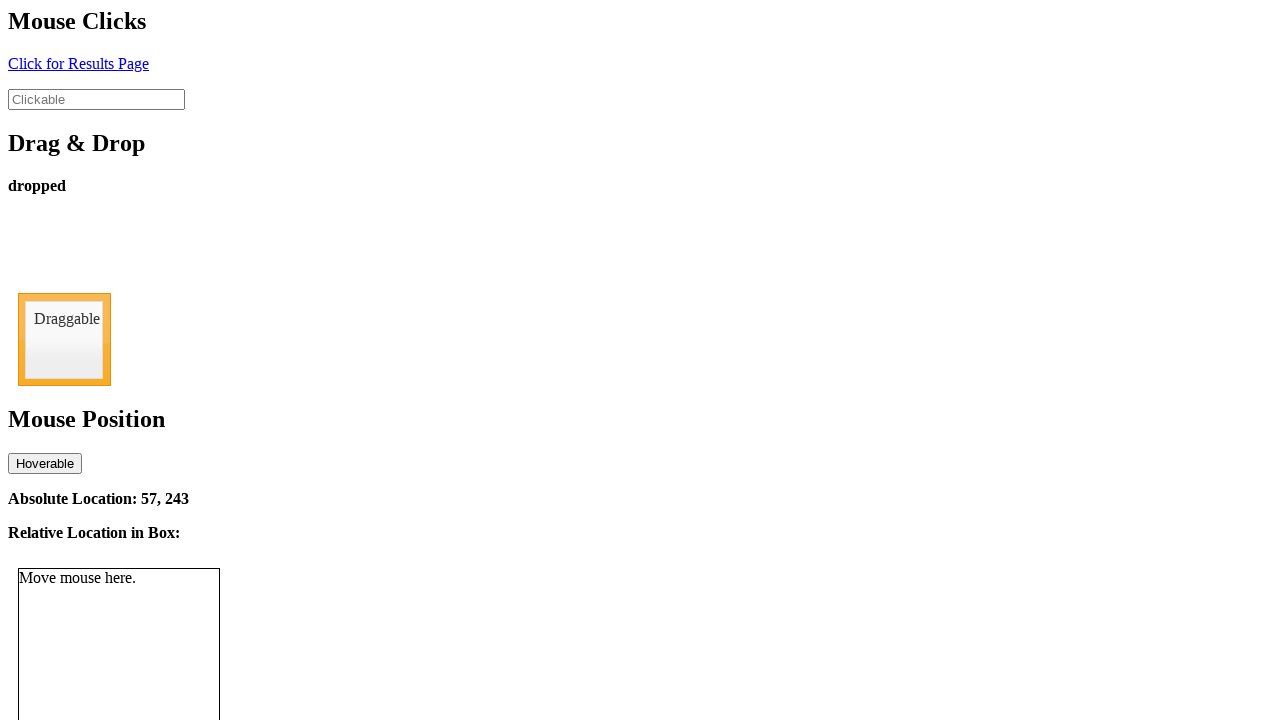

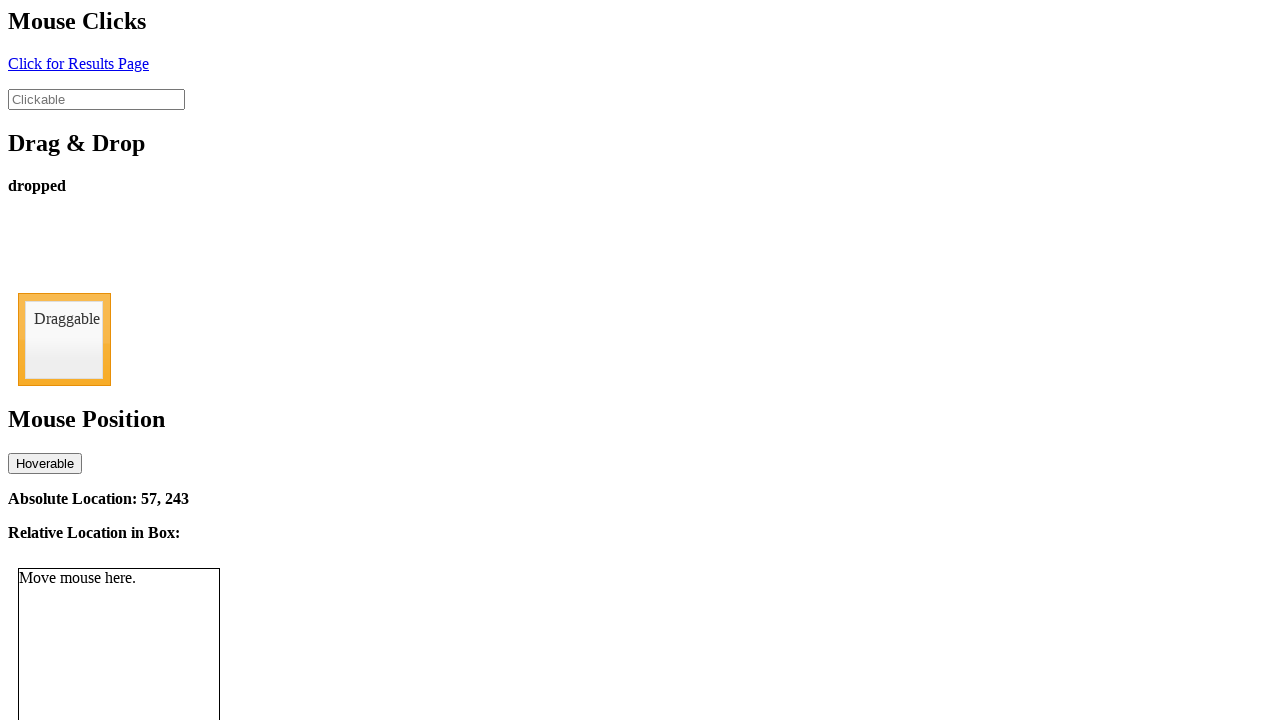